Tests radio button interactions on a practice website, including selecting radio buttons, checking default selections, and conditionally selecting options based on current state.

Starting URL: https://leafground.com/radio.xhtml

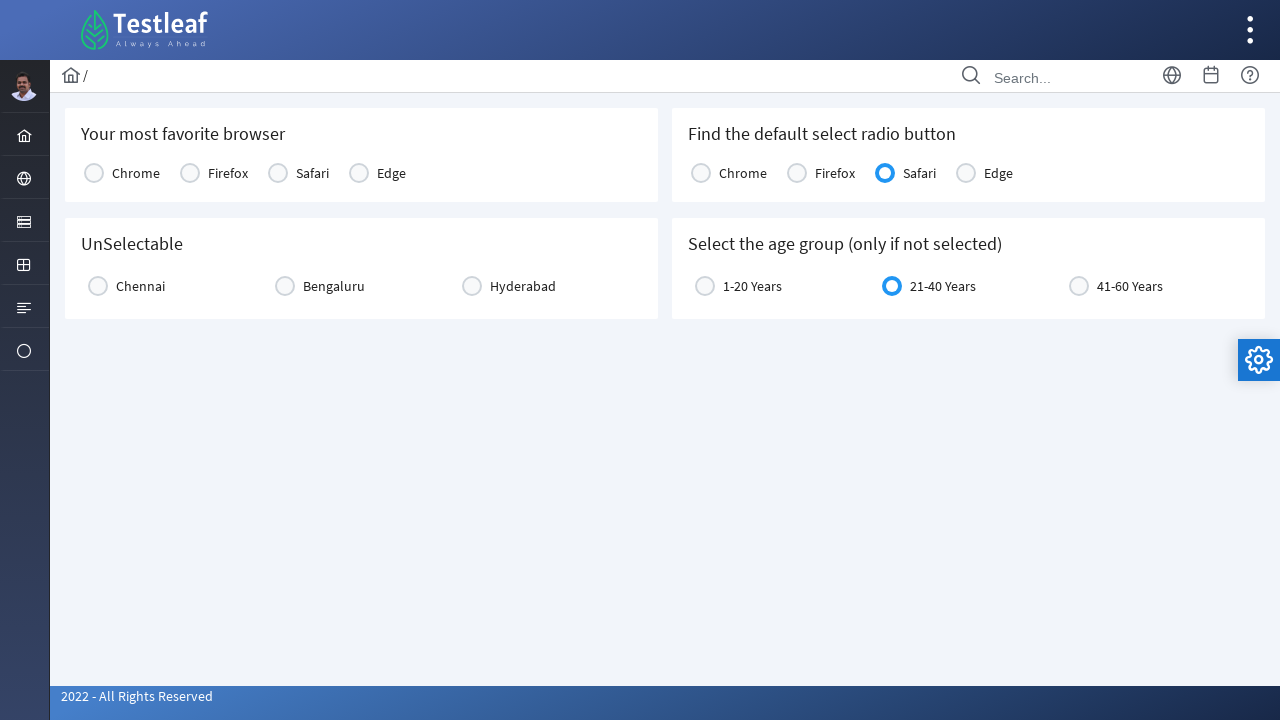

Selected 'Edge' as favorite browser at (392, 173) on xpath=//table[@id='j_idt87:console1']//td//label[text()='Edge']
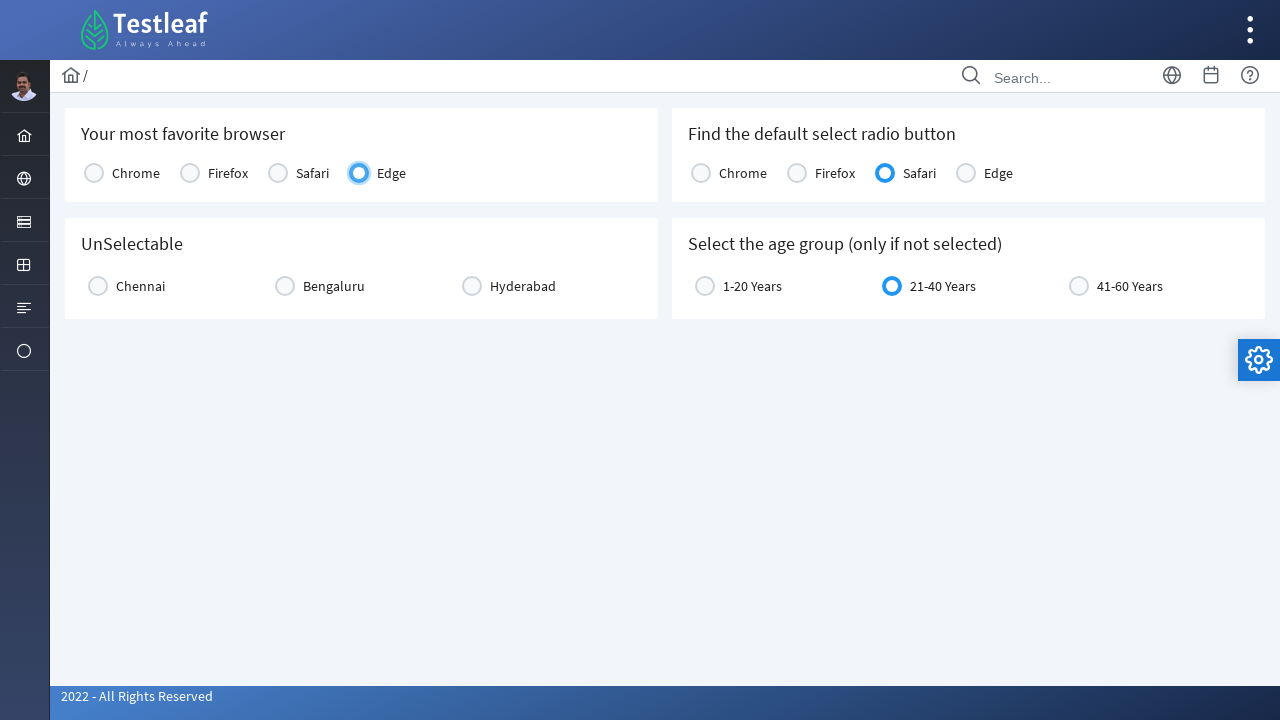

Clicked on 'Hyderabad' in unselectable section at (523, 286) on xpath=//div[@id='j_idt87:city2']//label[text()='Hyderabad']
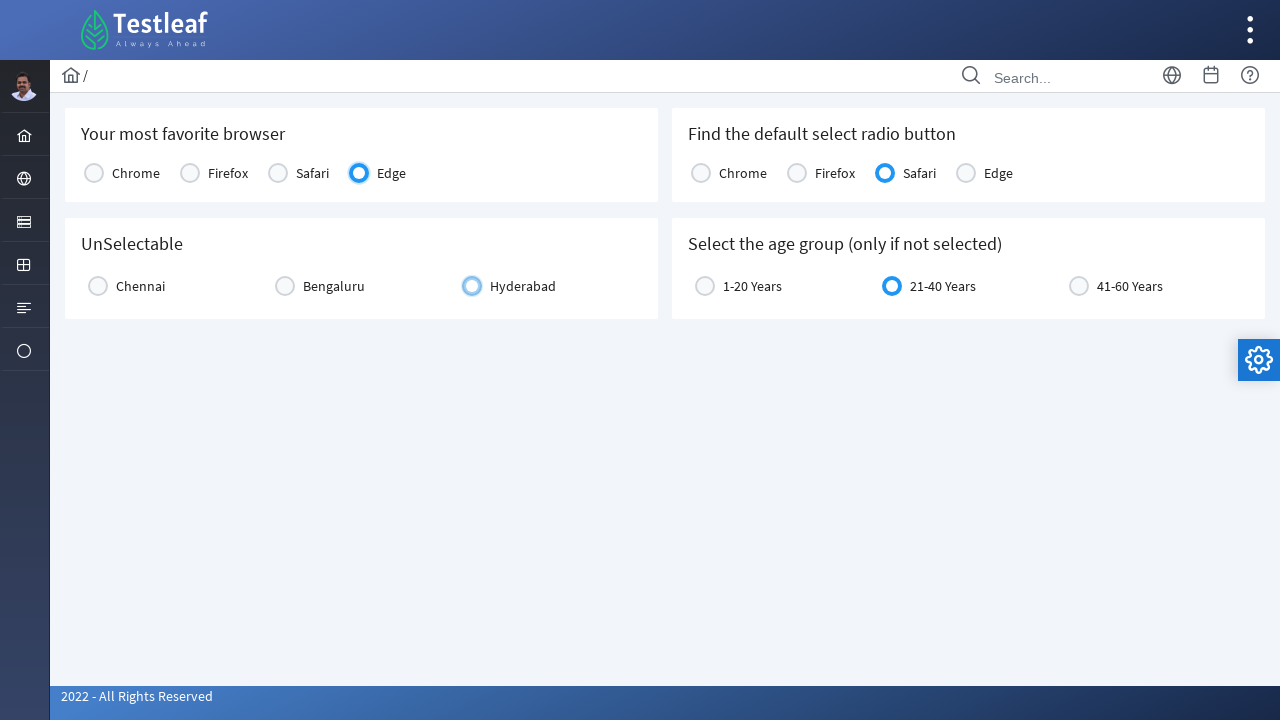

Verified default browser selection is Safari
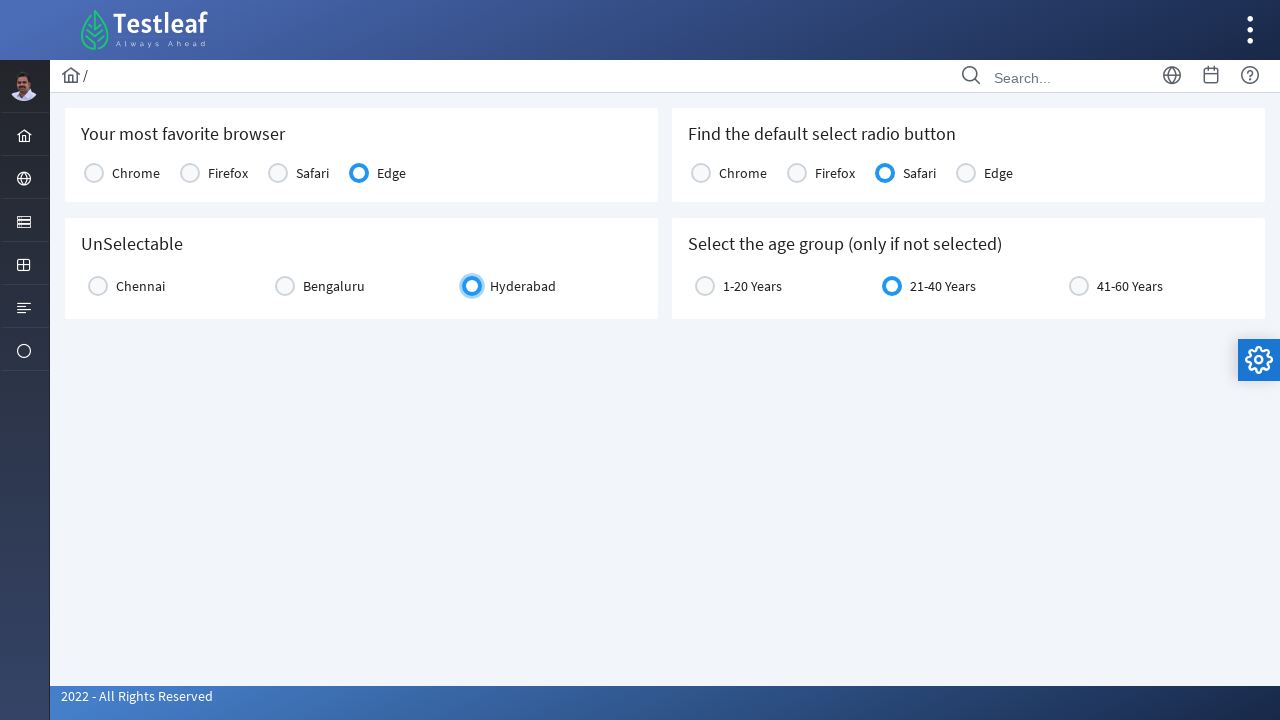

Verified default age group selection is 21-40 Years
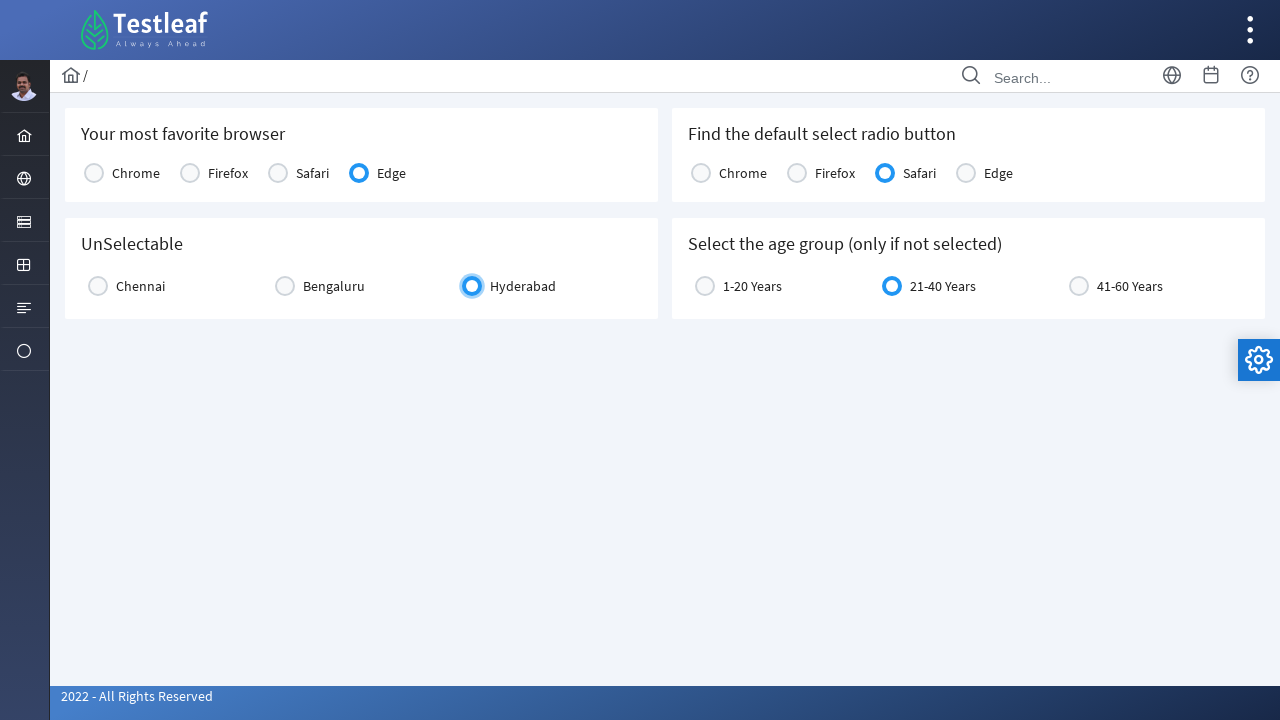

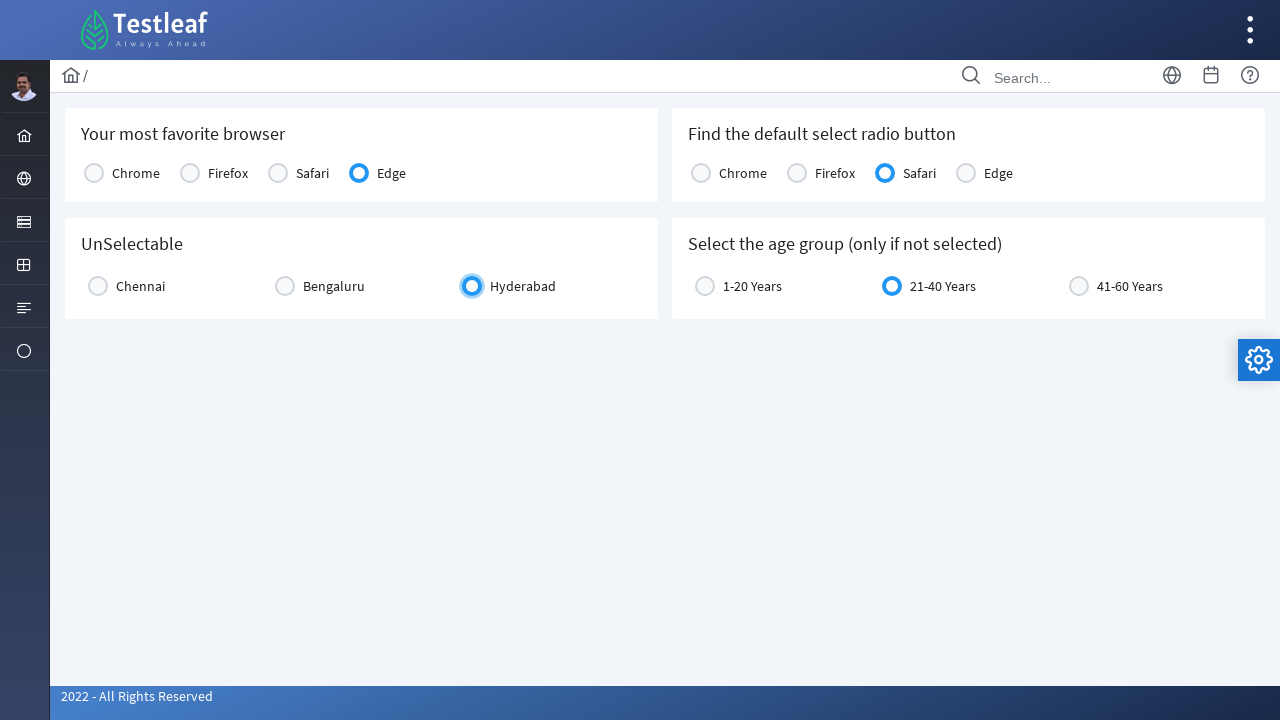